Tests product search functionality on GreenKart e-commerce site by searching for "CA", verifying 4 products are visible, iterating through products to add one containing "Cashews" to cart, and verifying the brand name.

Starting URL: https://rahulshettyacademy.com/seleniumPractise/#/

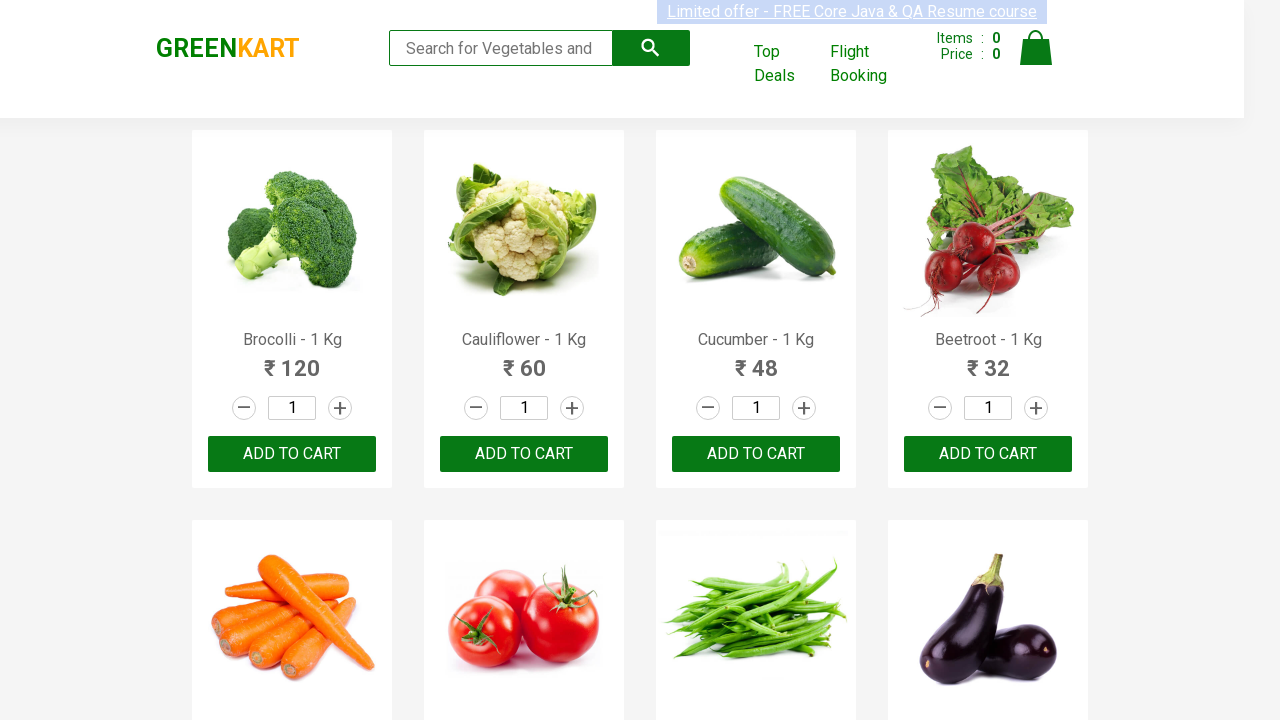

Typed 'CA' in the search box on .search-keyword
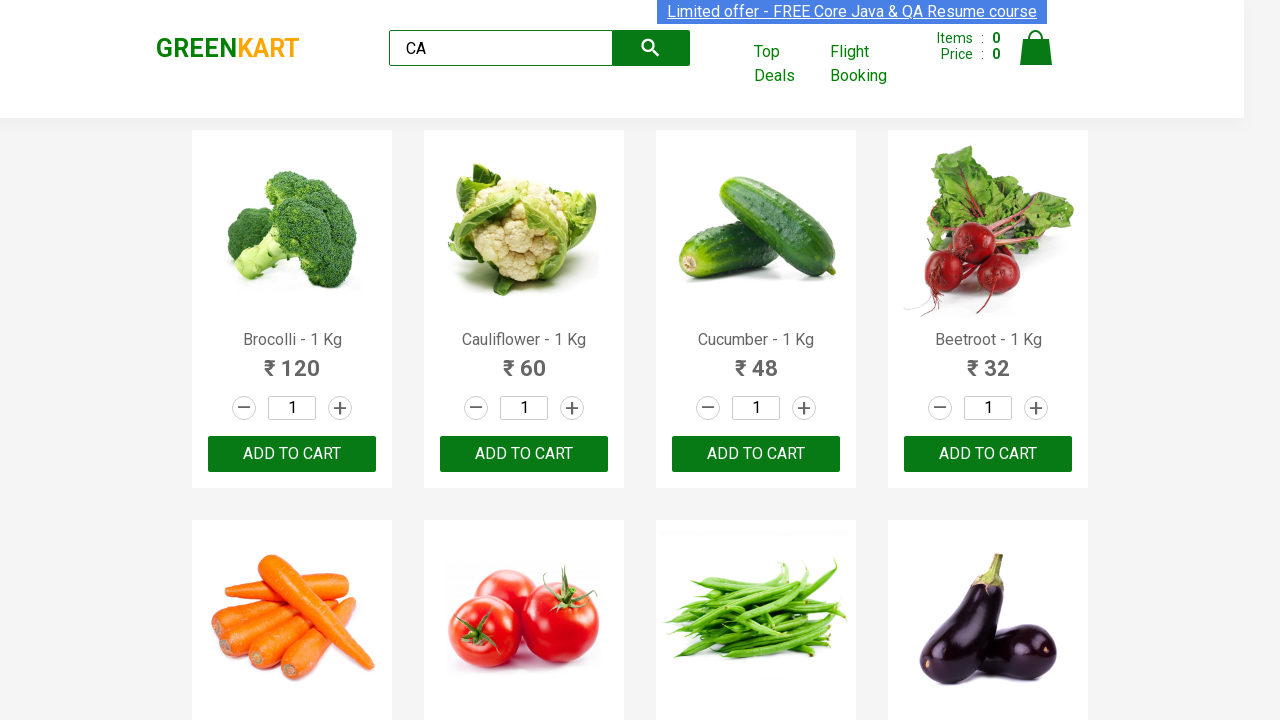

Waited for products to filter and load
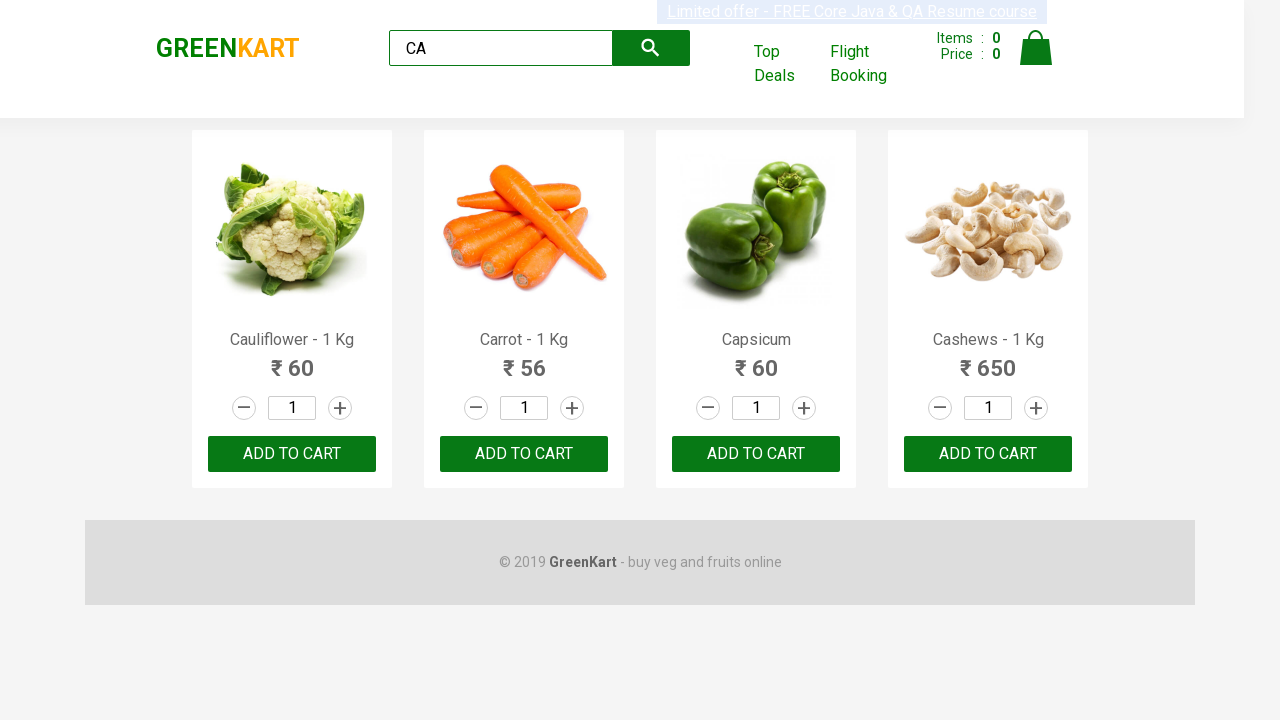

Retrieved all visible products from the page
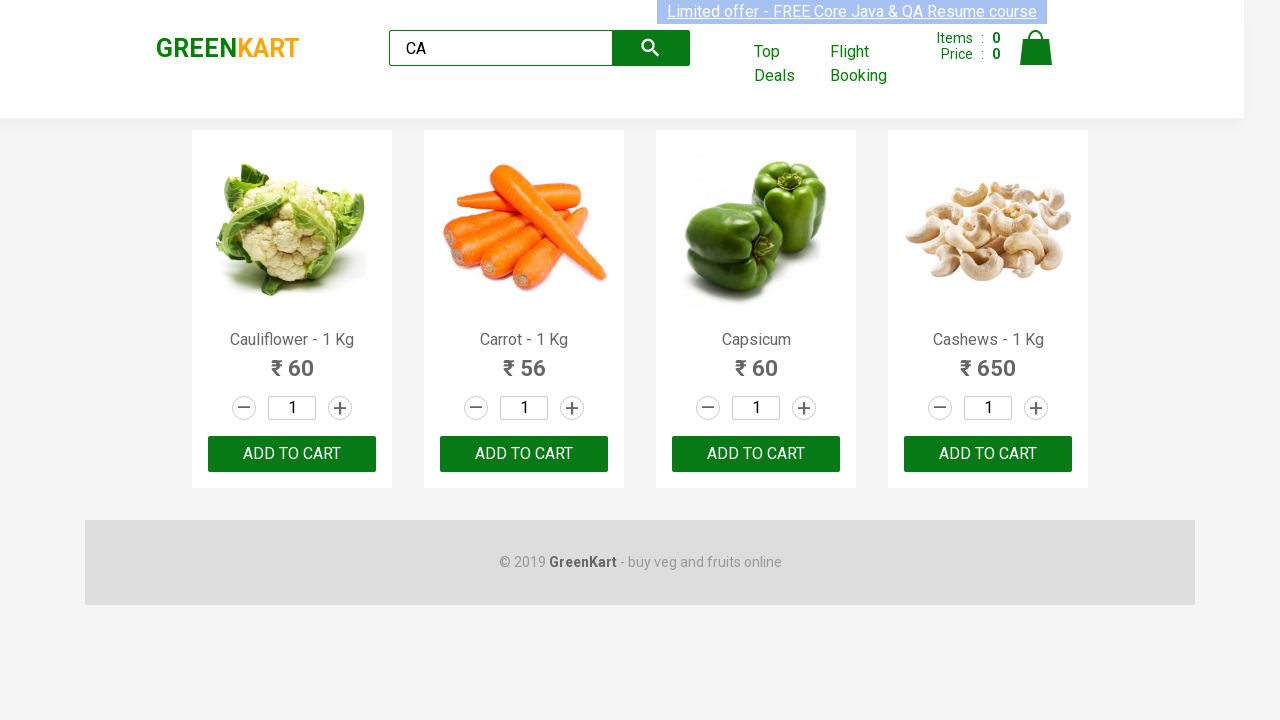

Retrieved product name: Cauliflower - 1 Kg
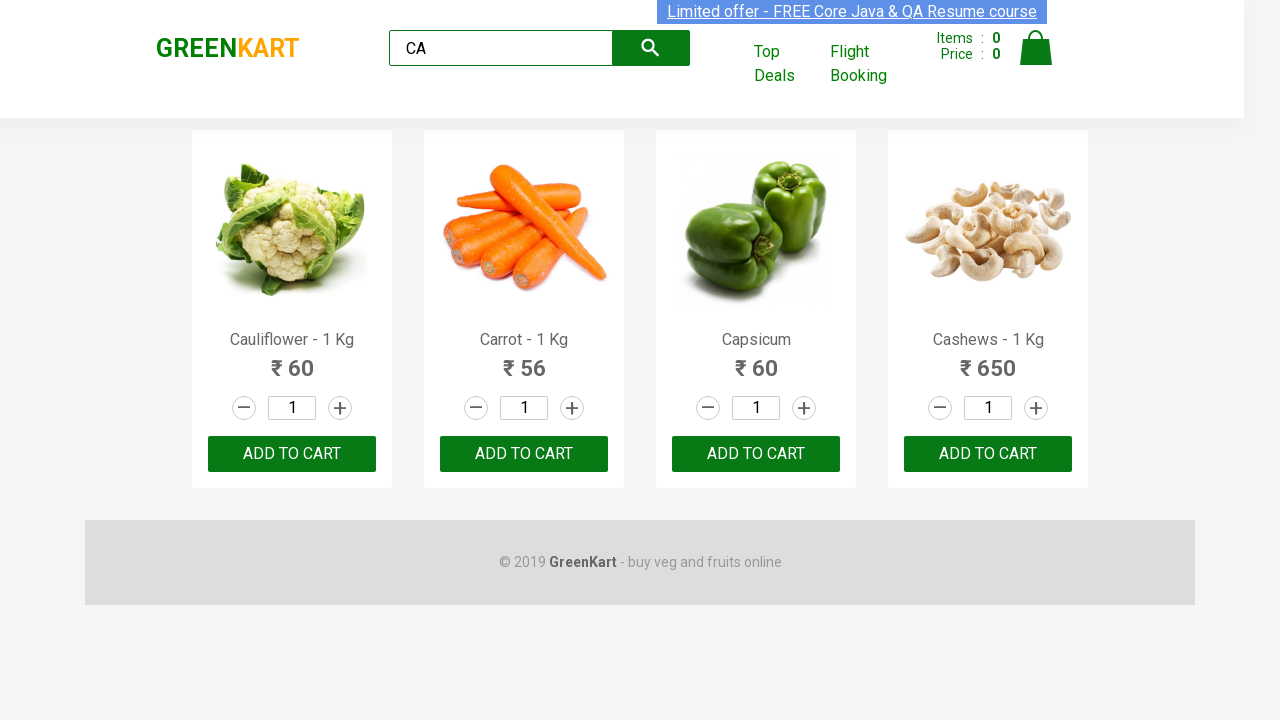

Retrieved product name: Carrot - 1 Kg
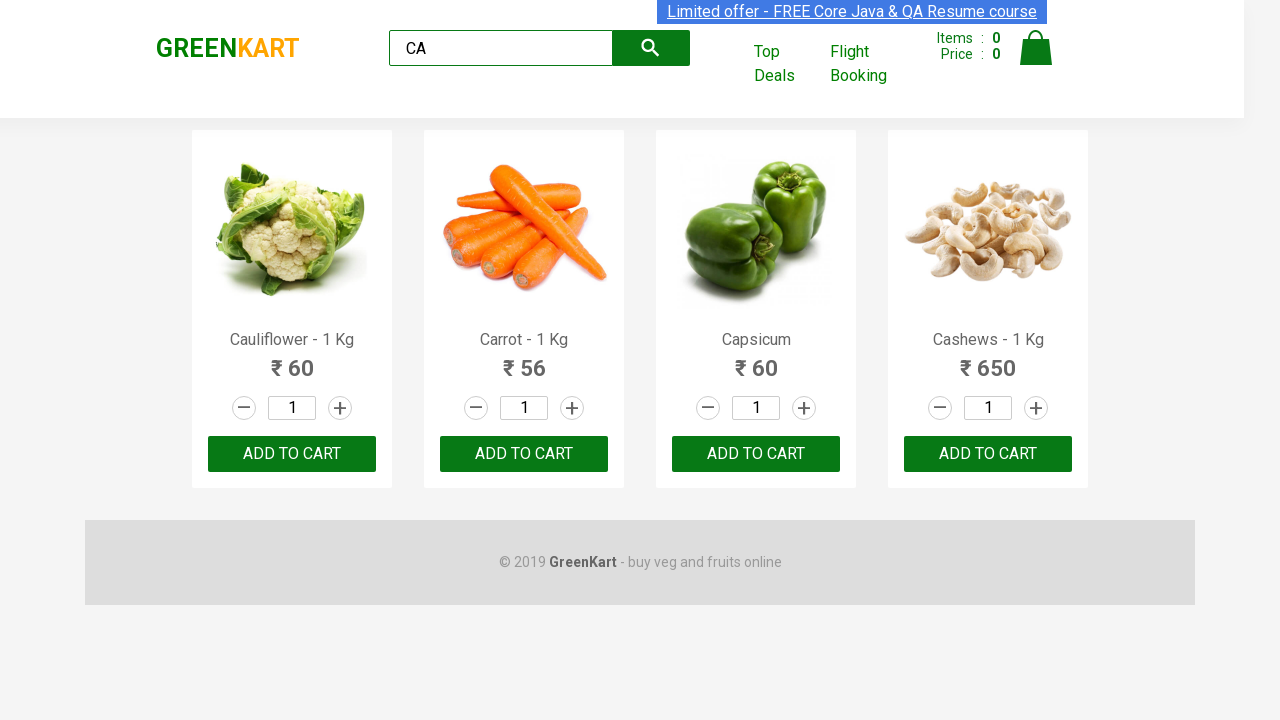

Retrieved product name: Capsicum
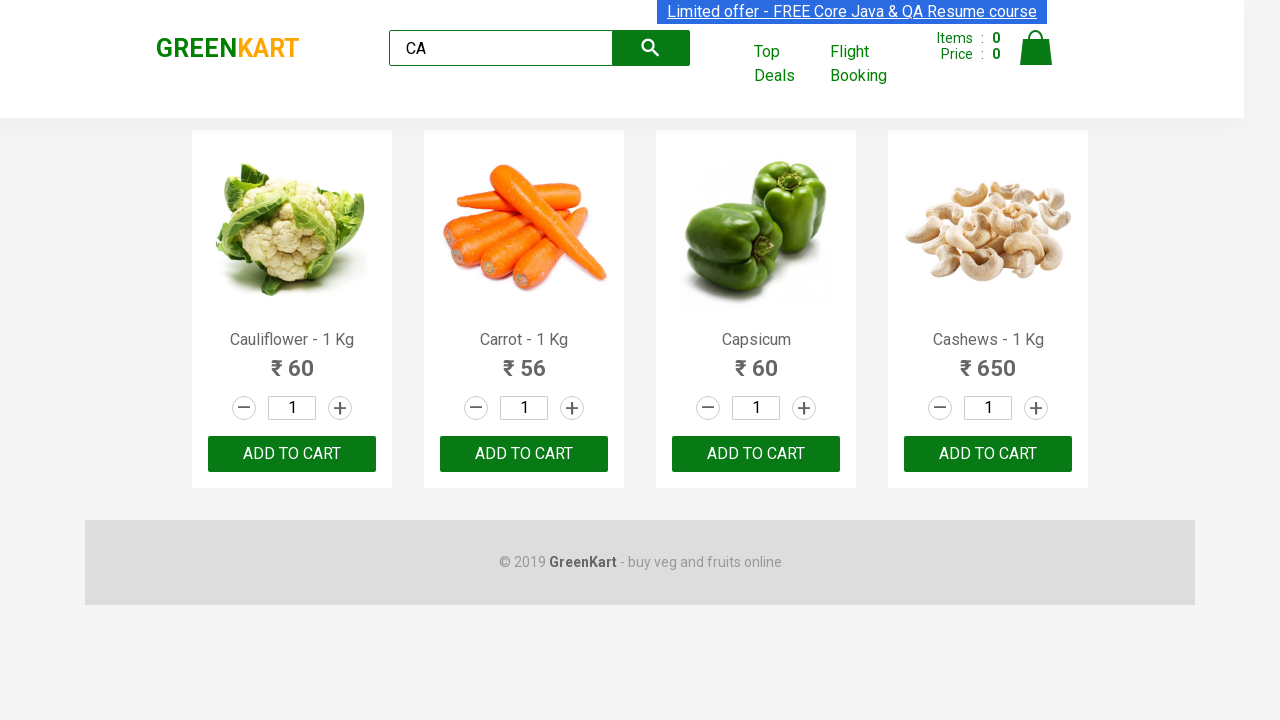

Retrieved product name: Cashews - 1 Kg
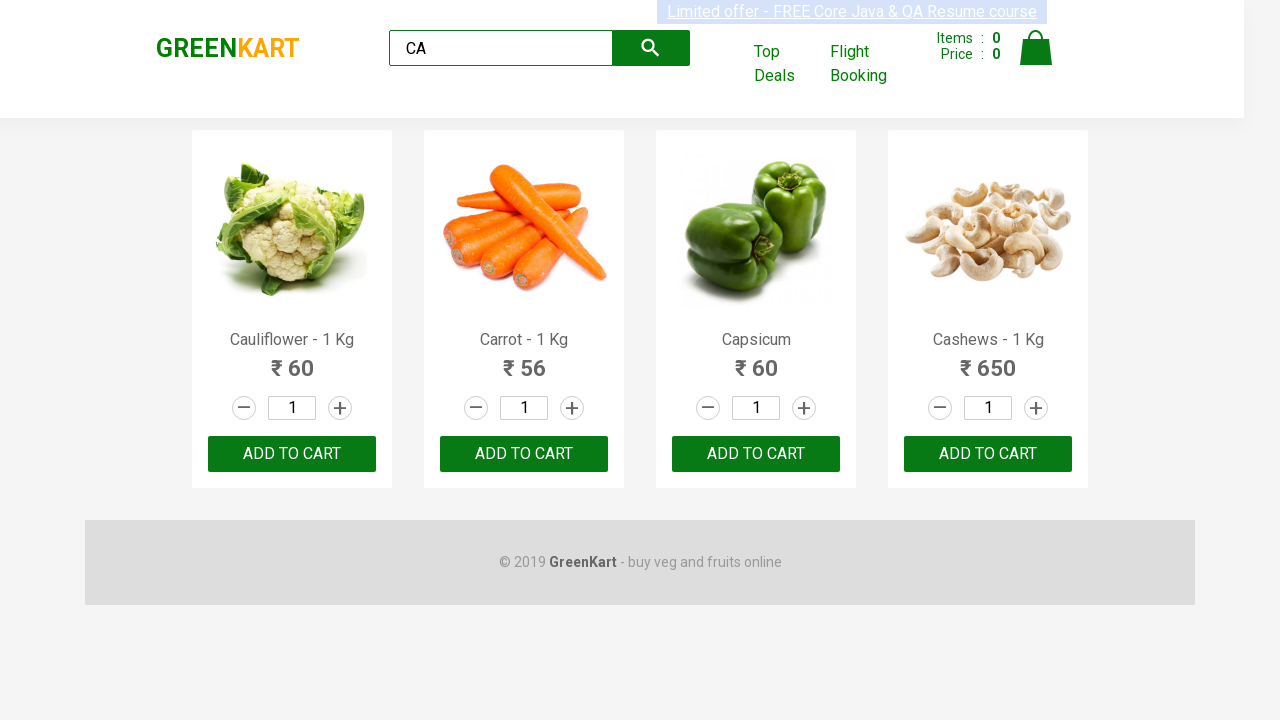

Clicked 'Add to Cart' button for Cashews product at (988, 454) on .products .product >> nth=3 >> button
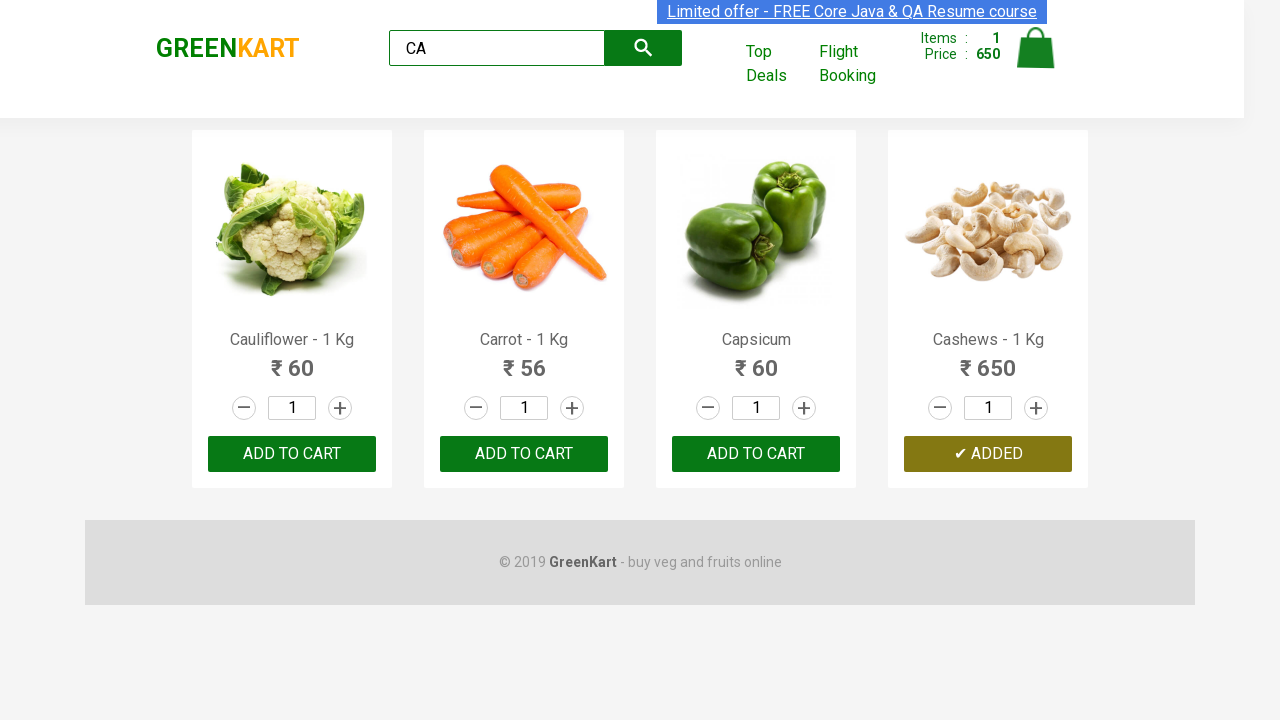

Verified brand name element is visible
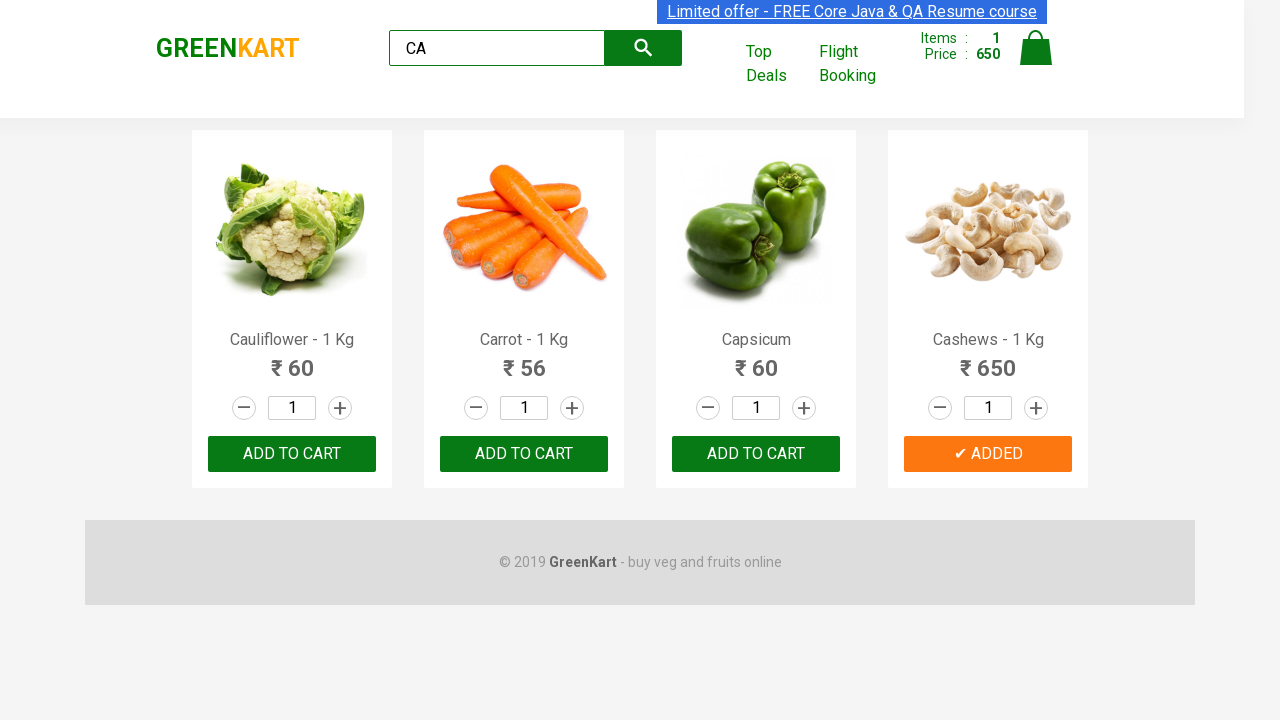

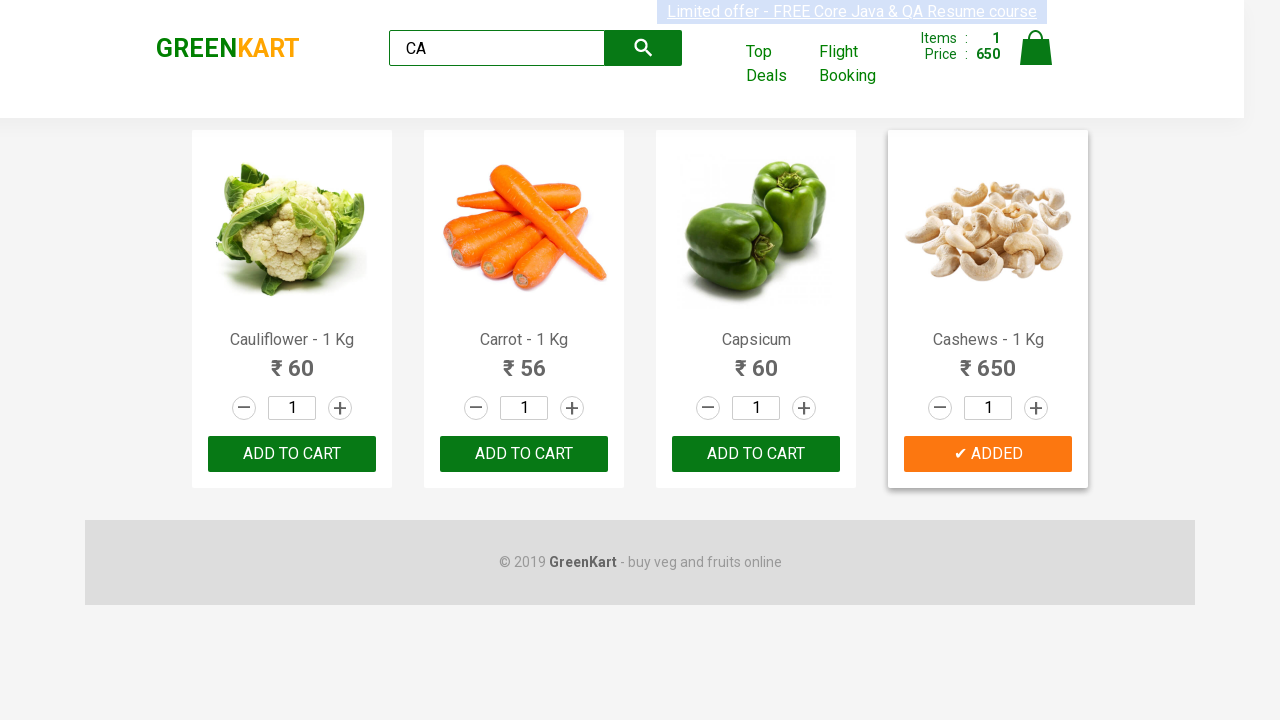